Tests browser window handling by opening new tabs and windows, switching between them, and verifying content

Starting URL: https://demoqa.com/browser-windows

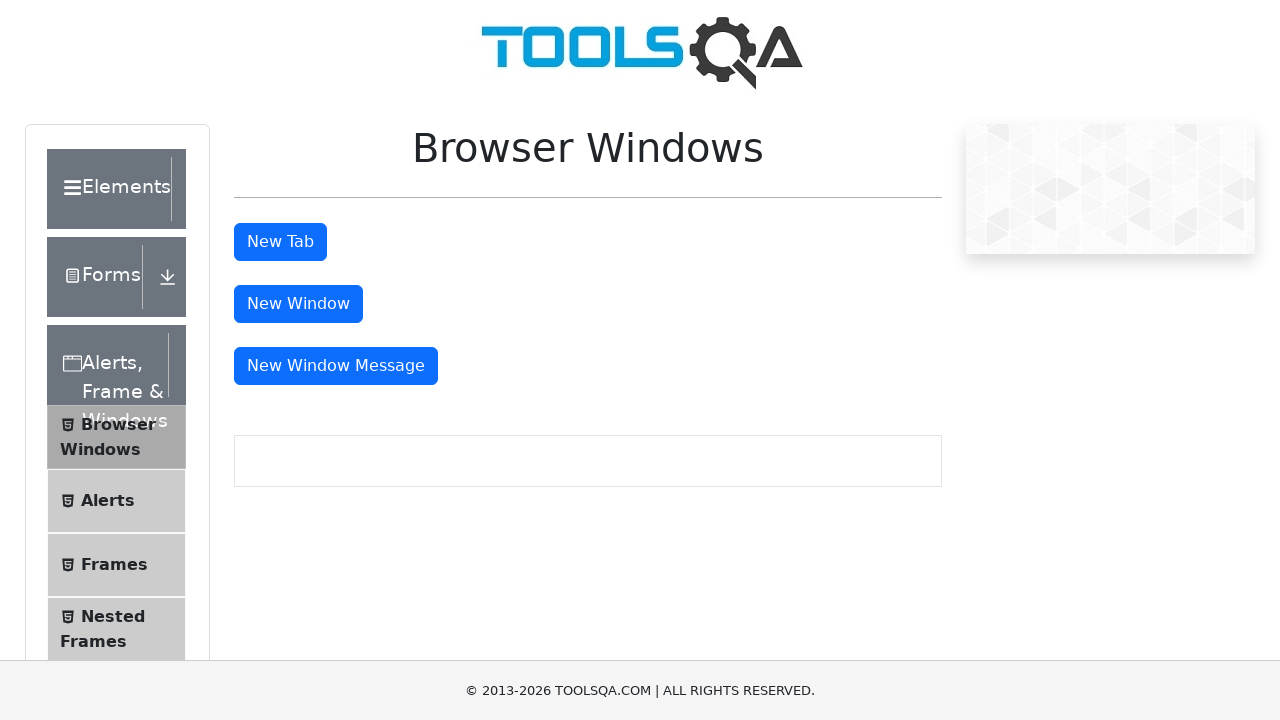

Clicked 'New Tab' button at (280, 242) on #tabButton
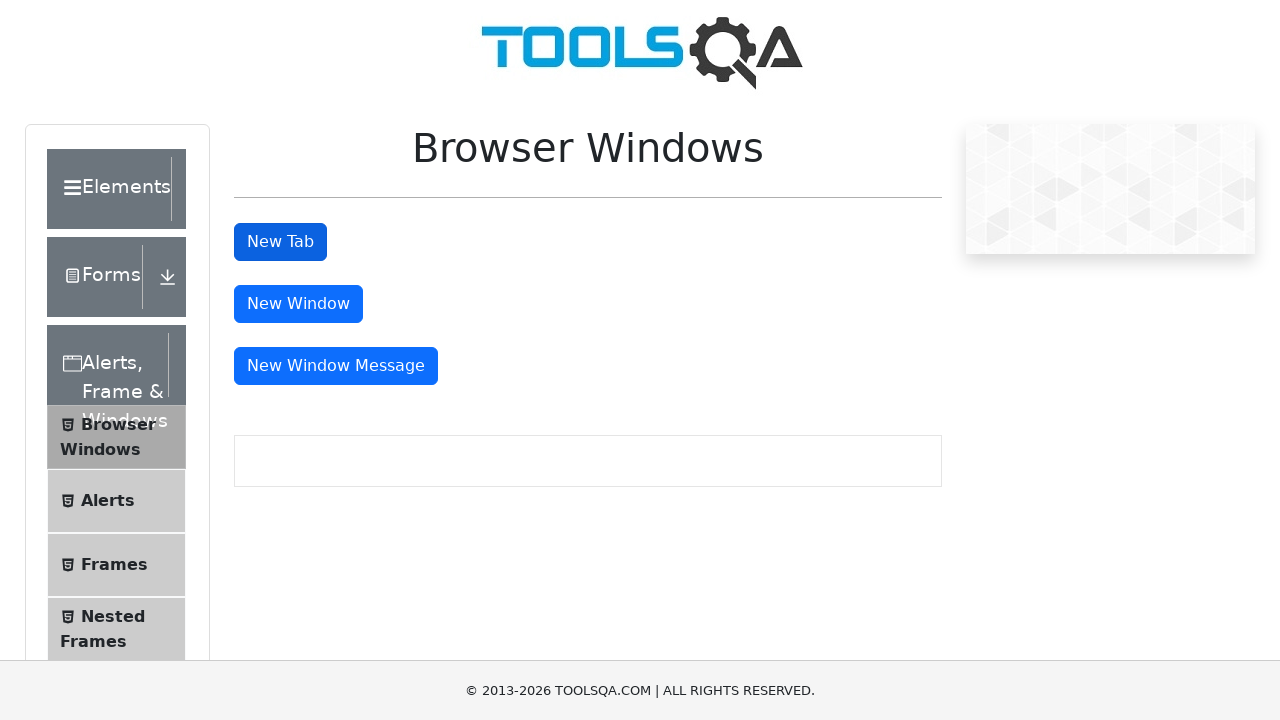

Clicked 'New Tab' button again and new tab opened at (280, 242) on #tabButton
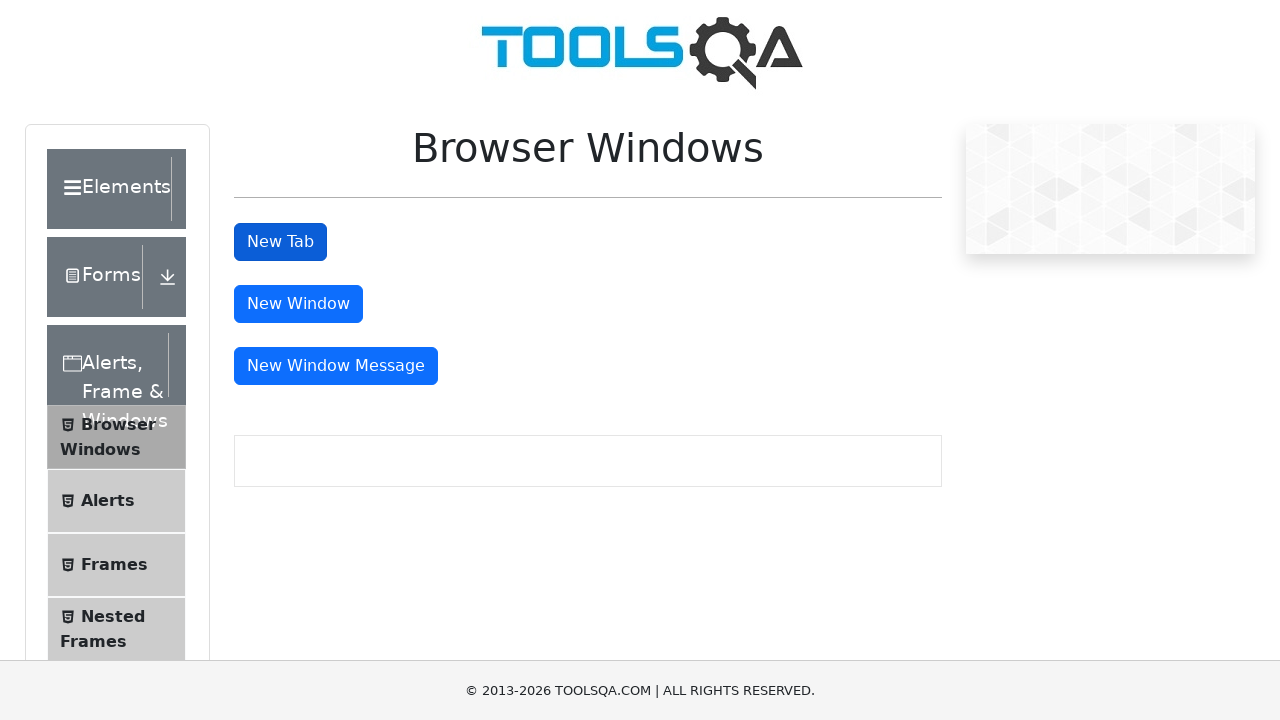

New tab loaded completely
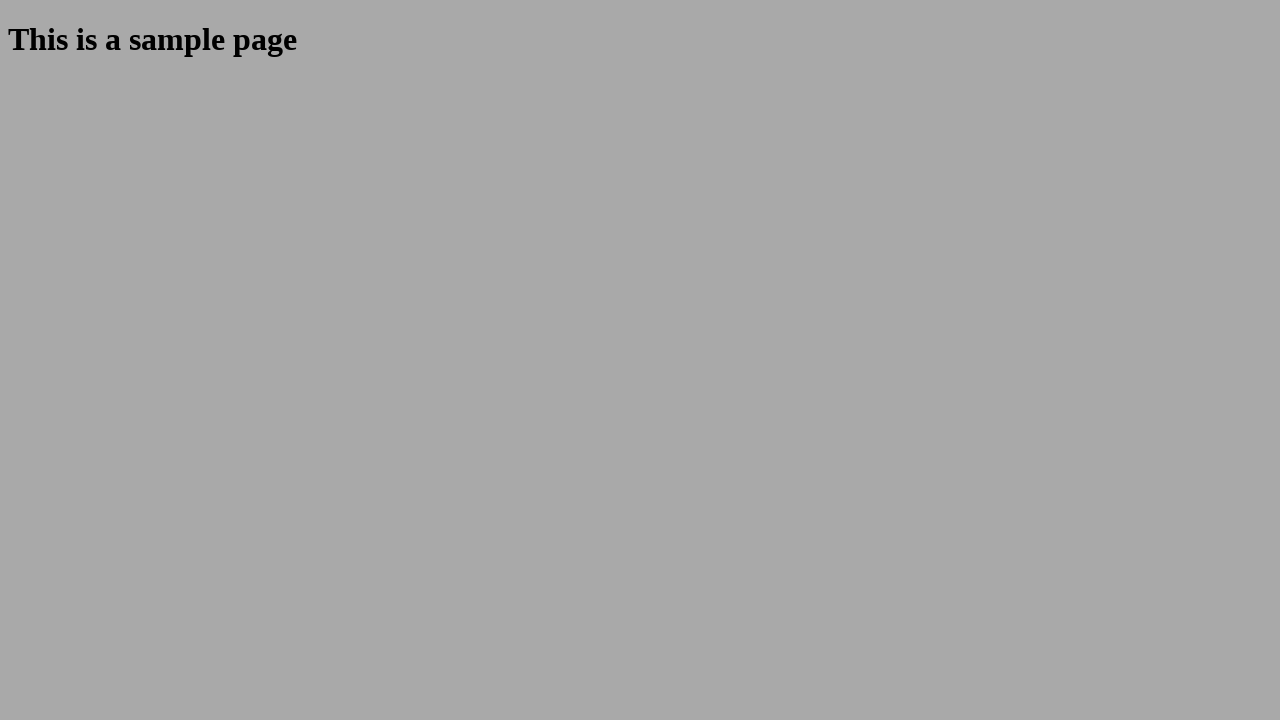

Retrieved heading text from new tab
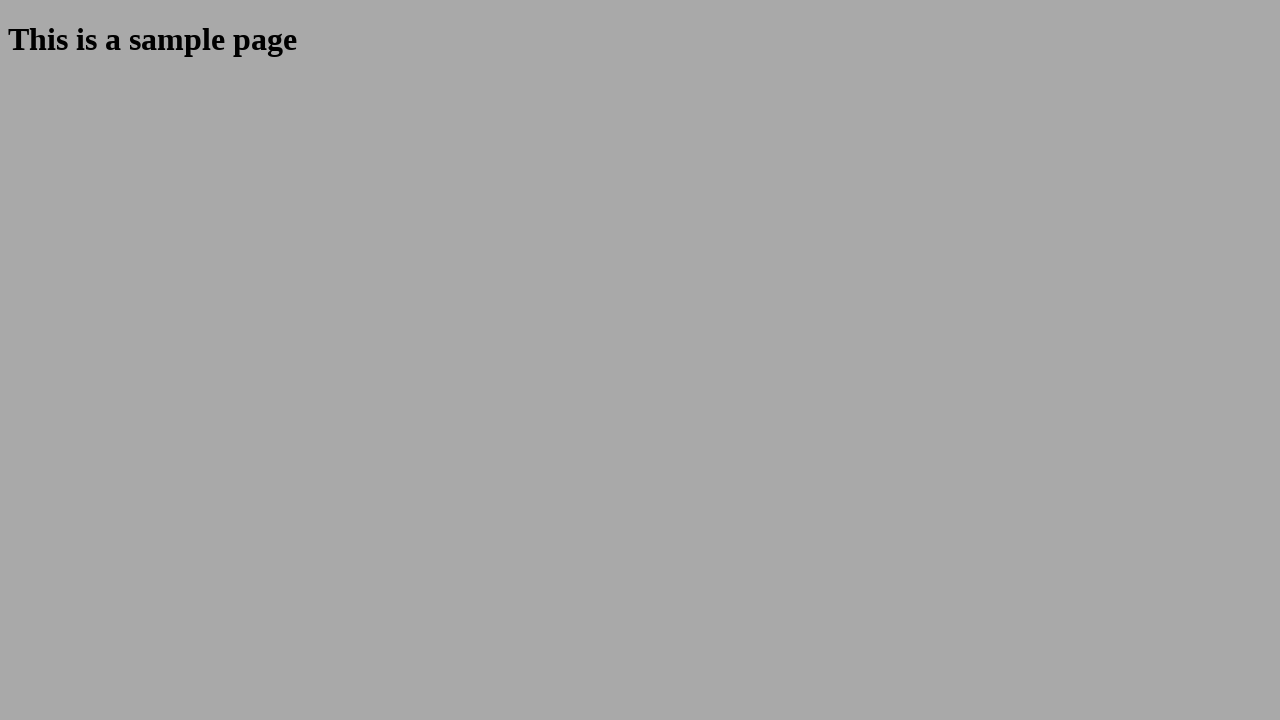

Verified 'This is a sample page' text exists in new tab
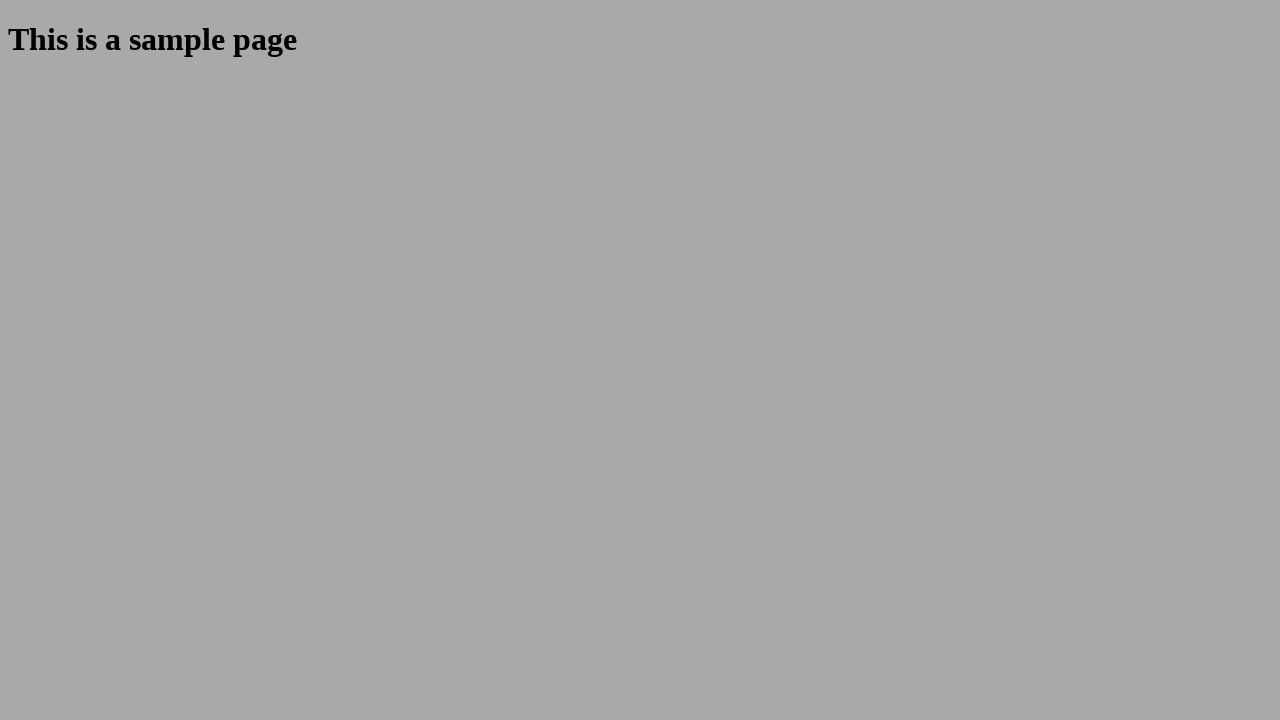

Closed new tab
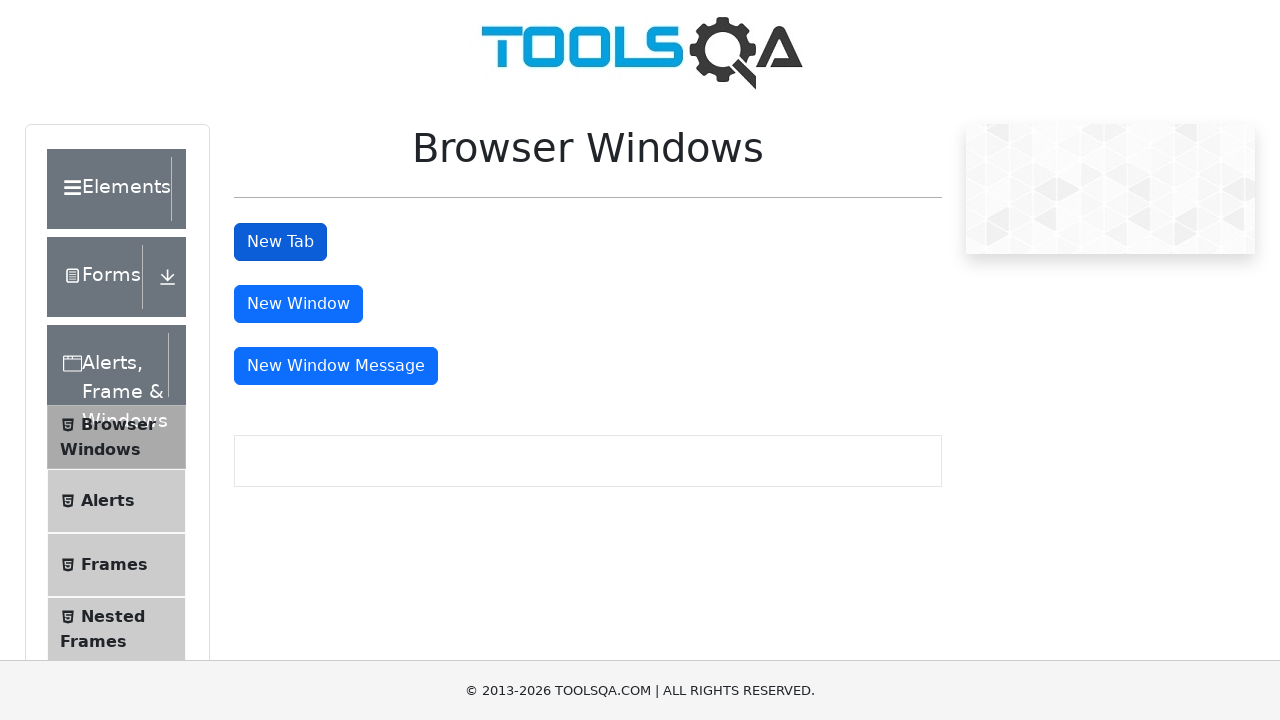

Clicked 'New Window' button at (298, 304) on #windowButton
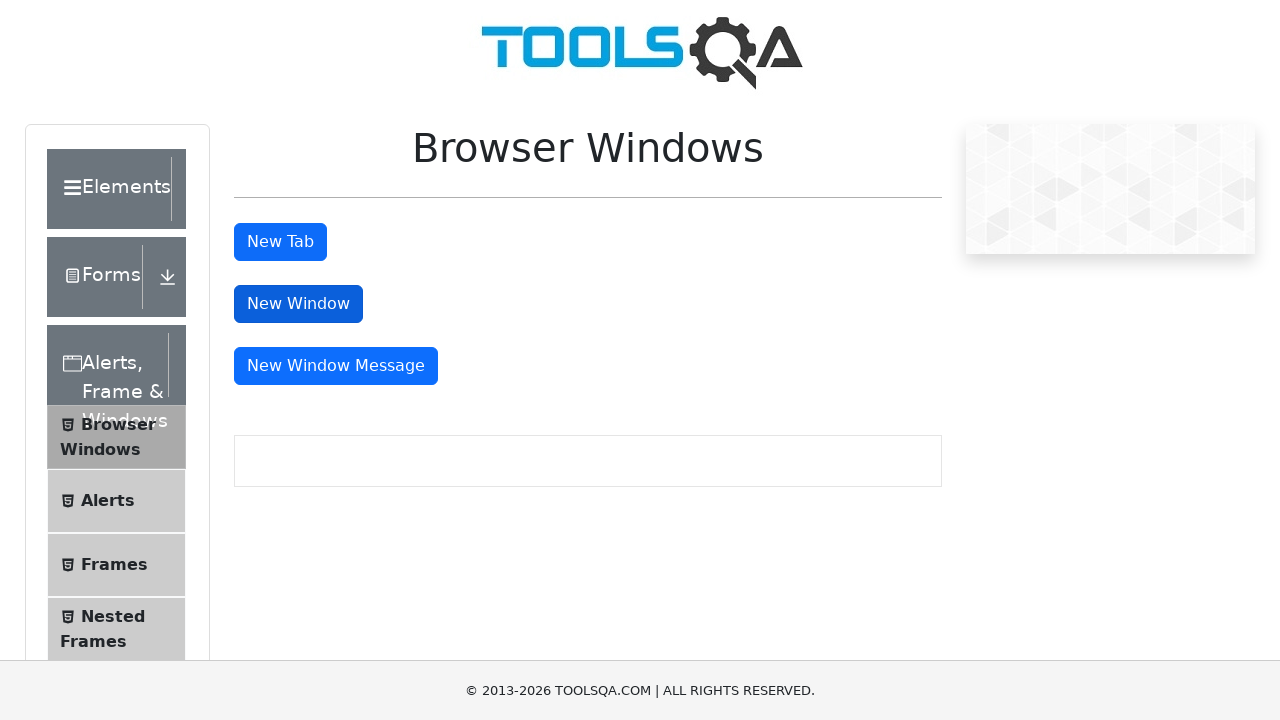

Clicked 'New Window' button again and new window opened at (298, 304) on #windowButton
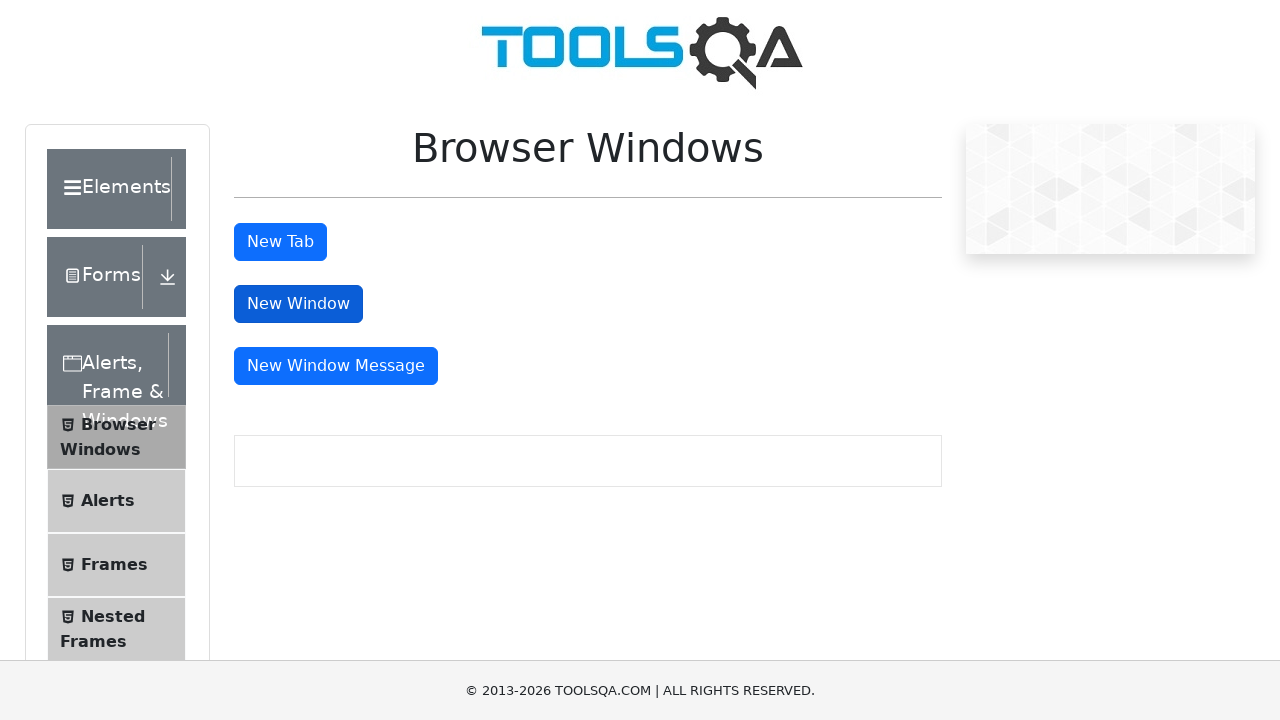

New window loaded completely
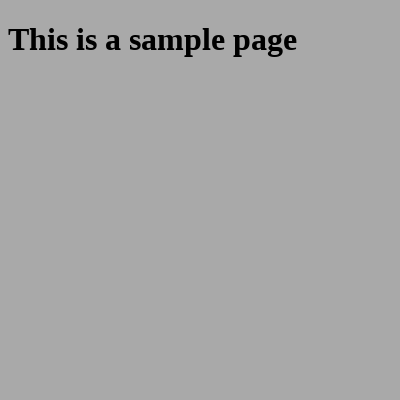

Retrieved heading text from new window
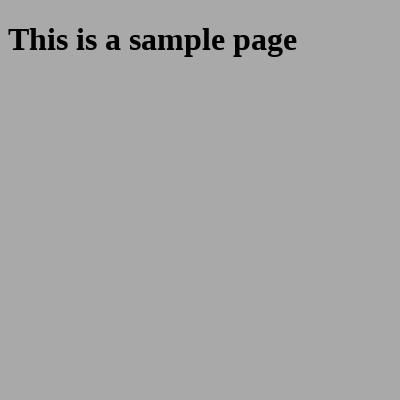

Verified 'This is a sample page' text exists in new window
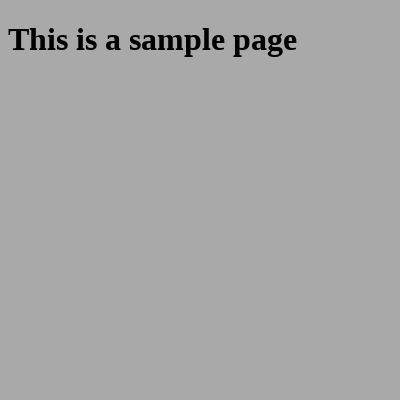

Closed new window
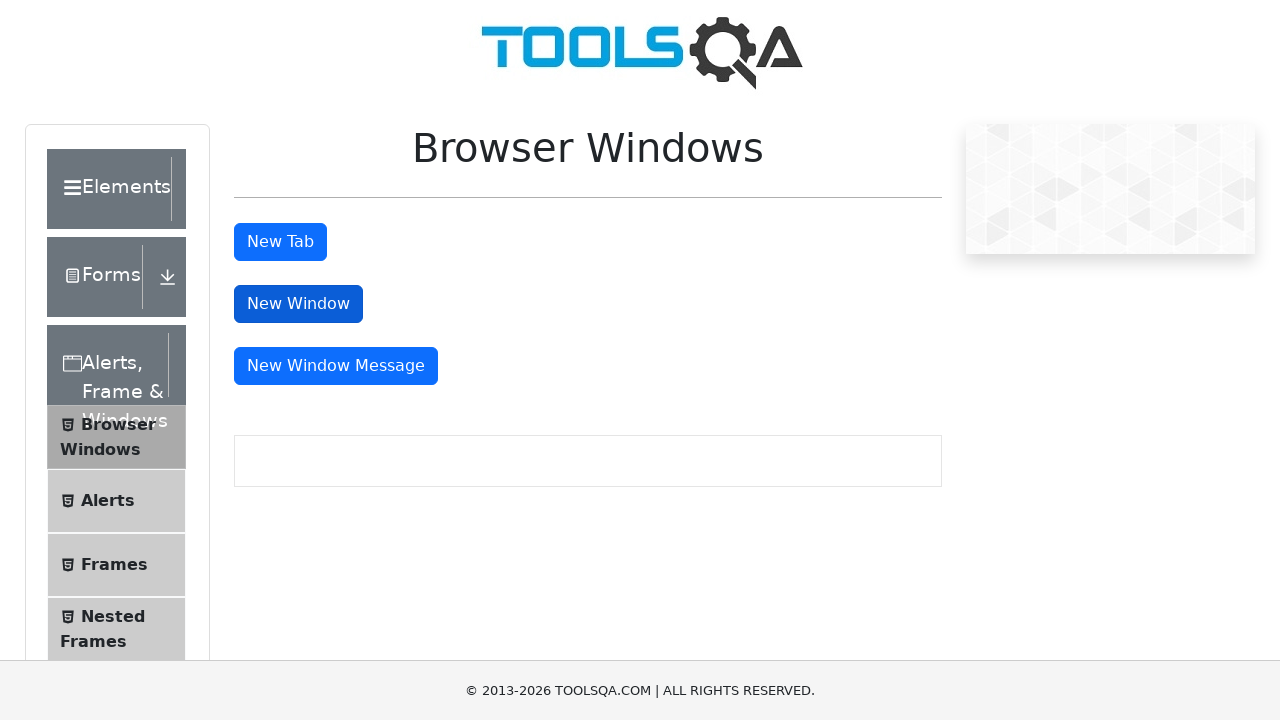

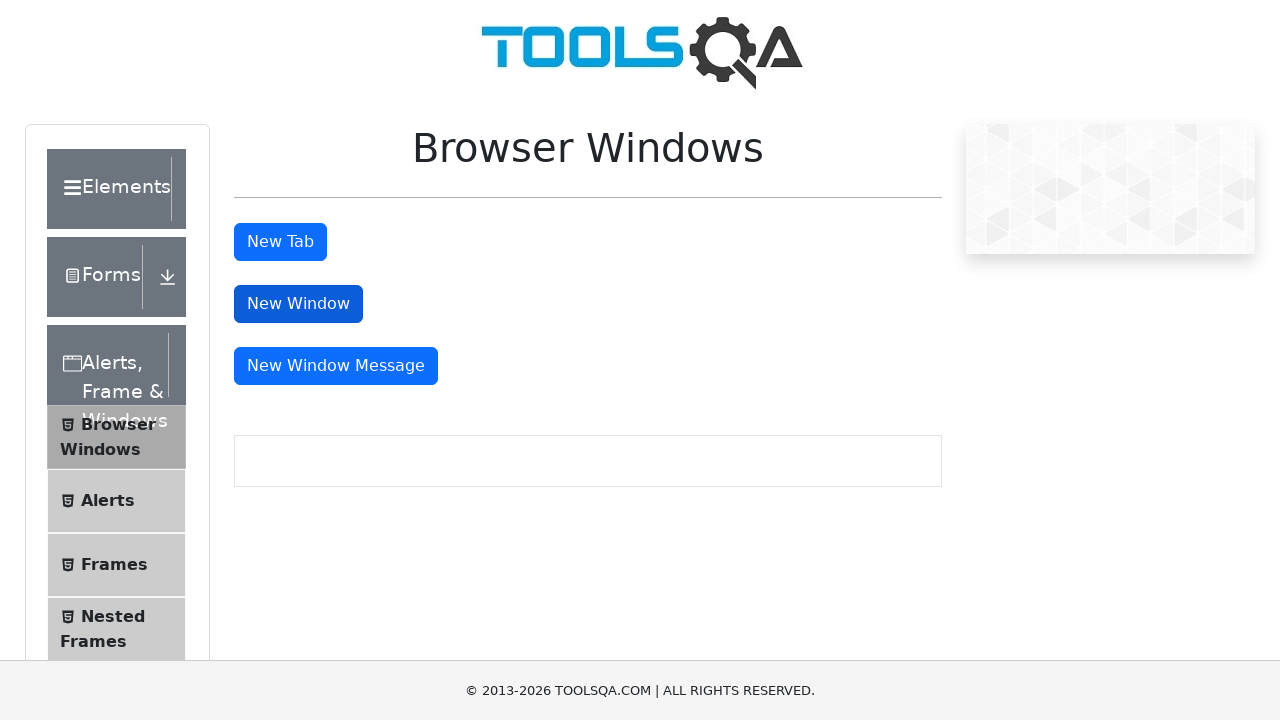